Tests scroll functionality by scrolling down to the "CYDEO" link at the bottom of the page using element scrolling, then scrolling back up using Page Up key presses.

Starting URL: https://practice.cydeo.com/

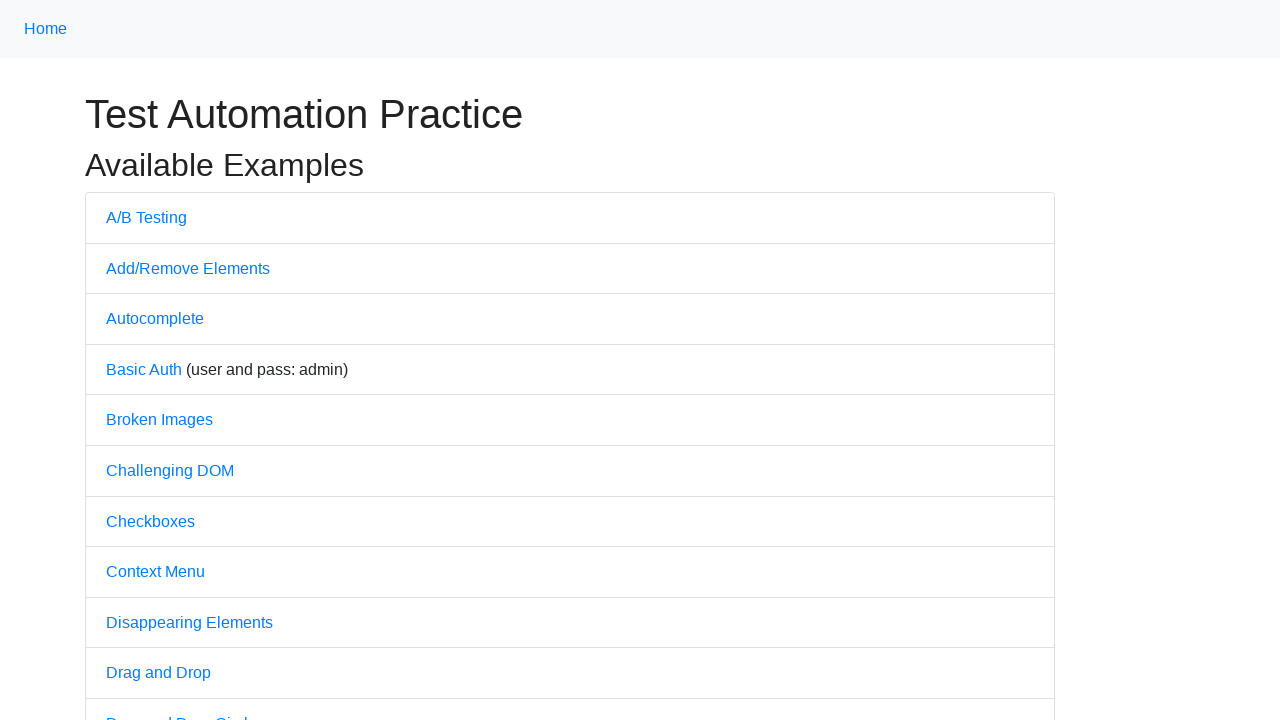

Located the CYDEO link element
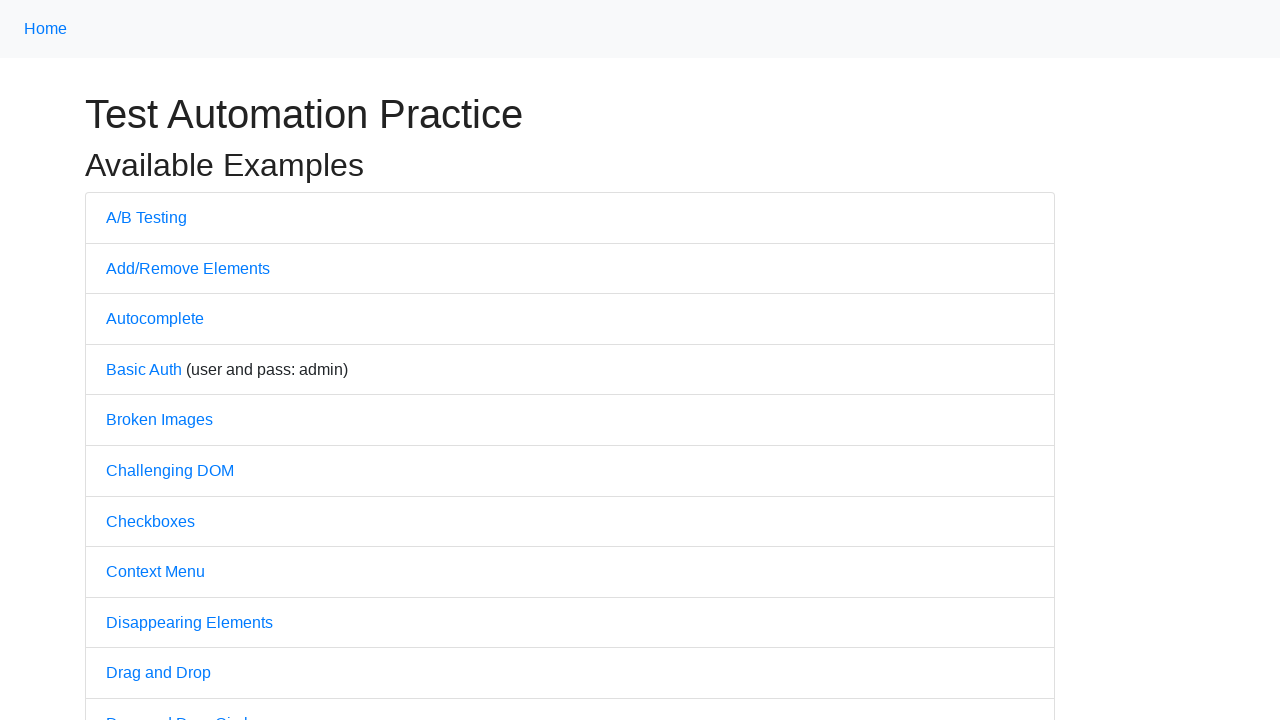

Scrolled down to bring CYDEO link into view
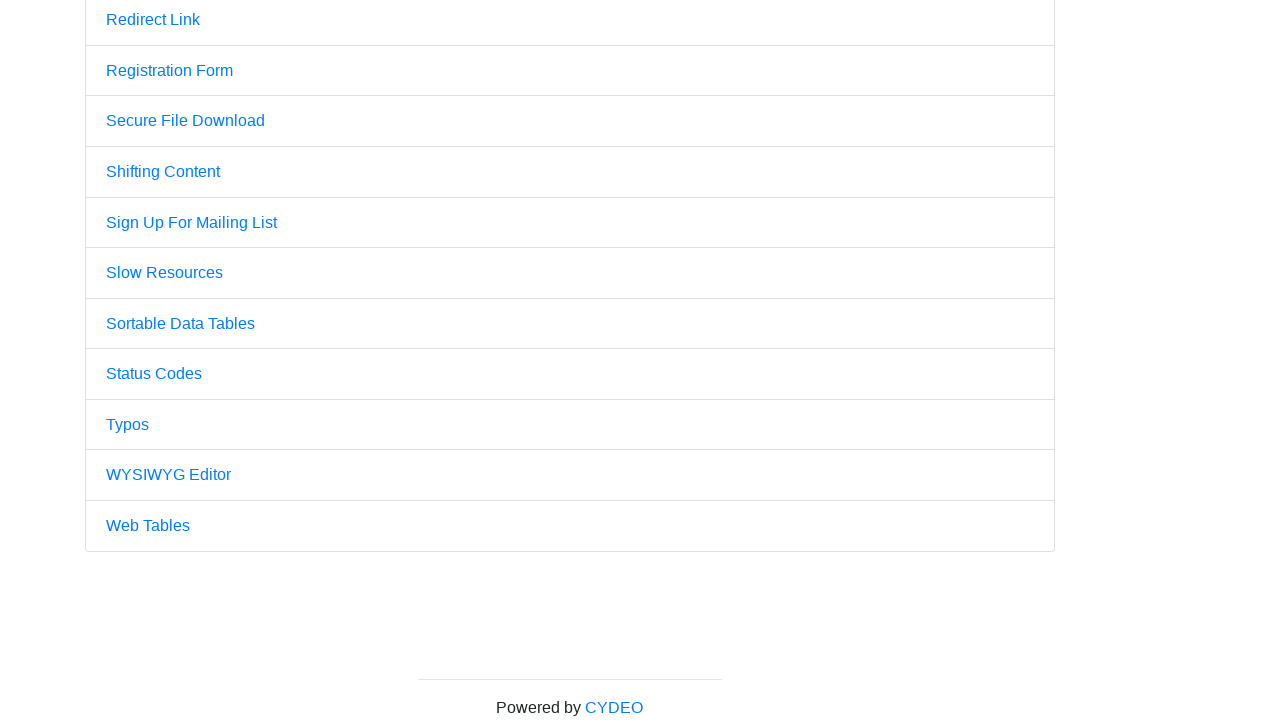

Pressed PageUp key to scroll back up
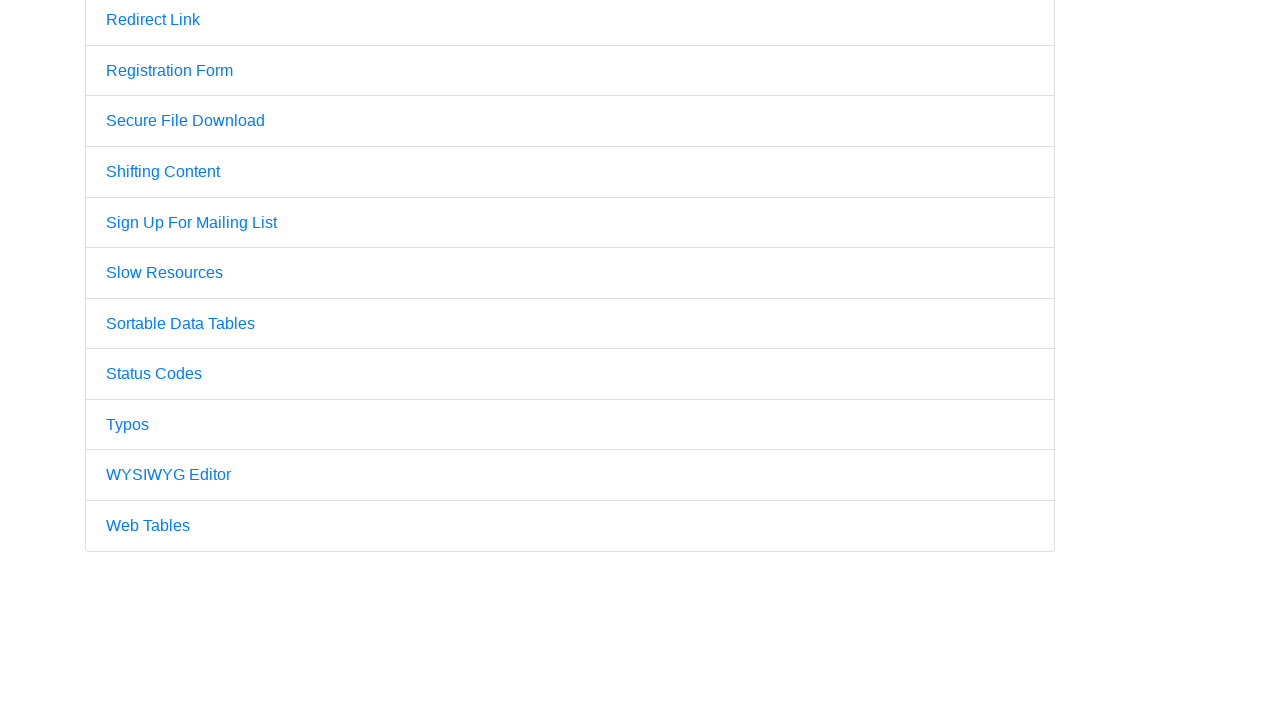

Pressed PageUp key again to scroll further up
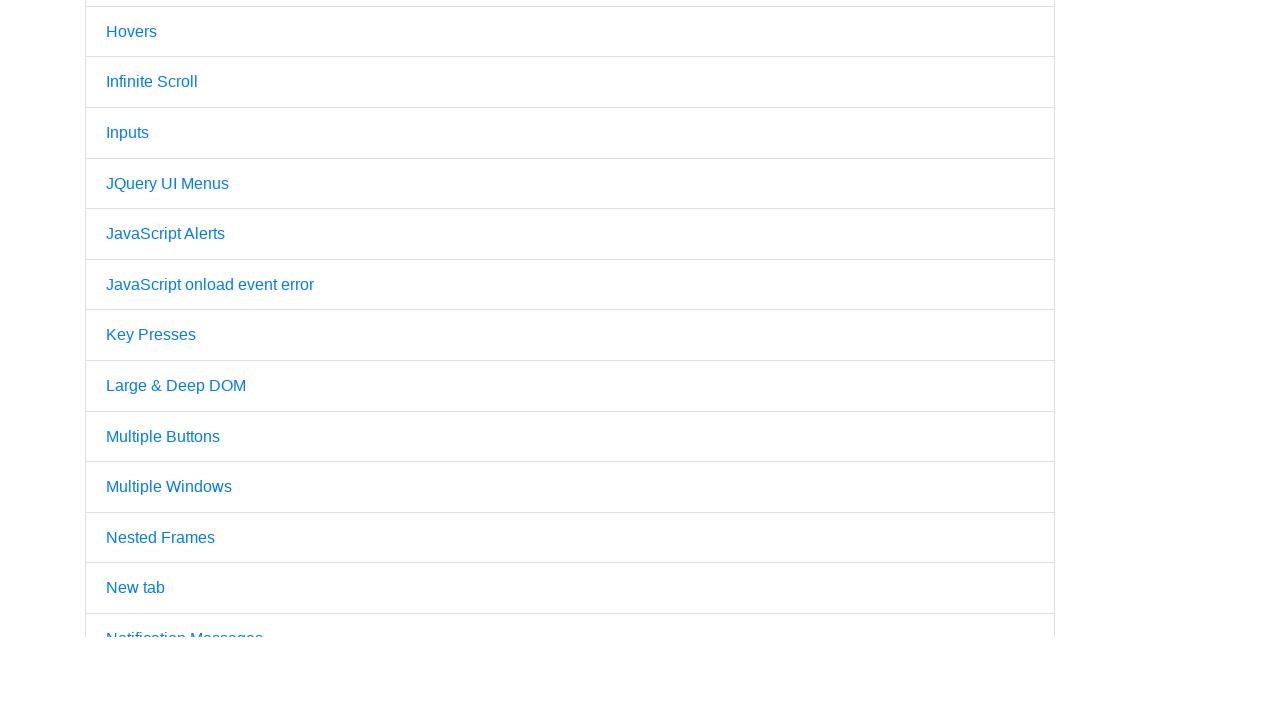

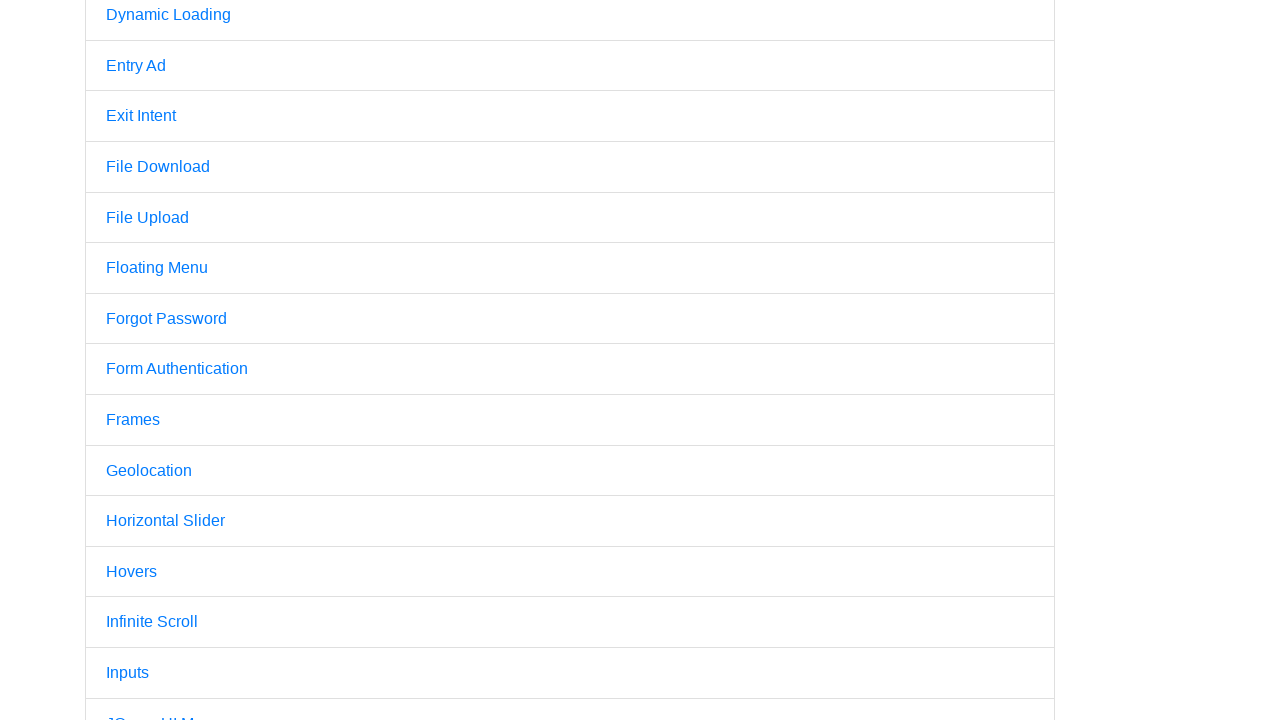